Tests PDF to Word conversion interface by clicking the file selection button

Starting URL: https://www.ilovepdf.com/pdf_to_word

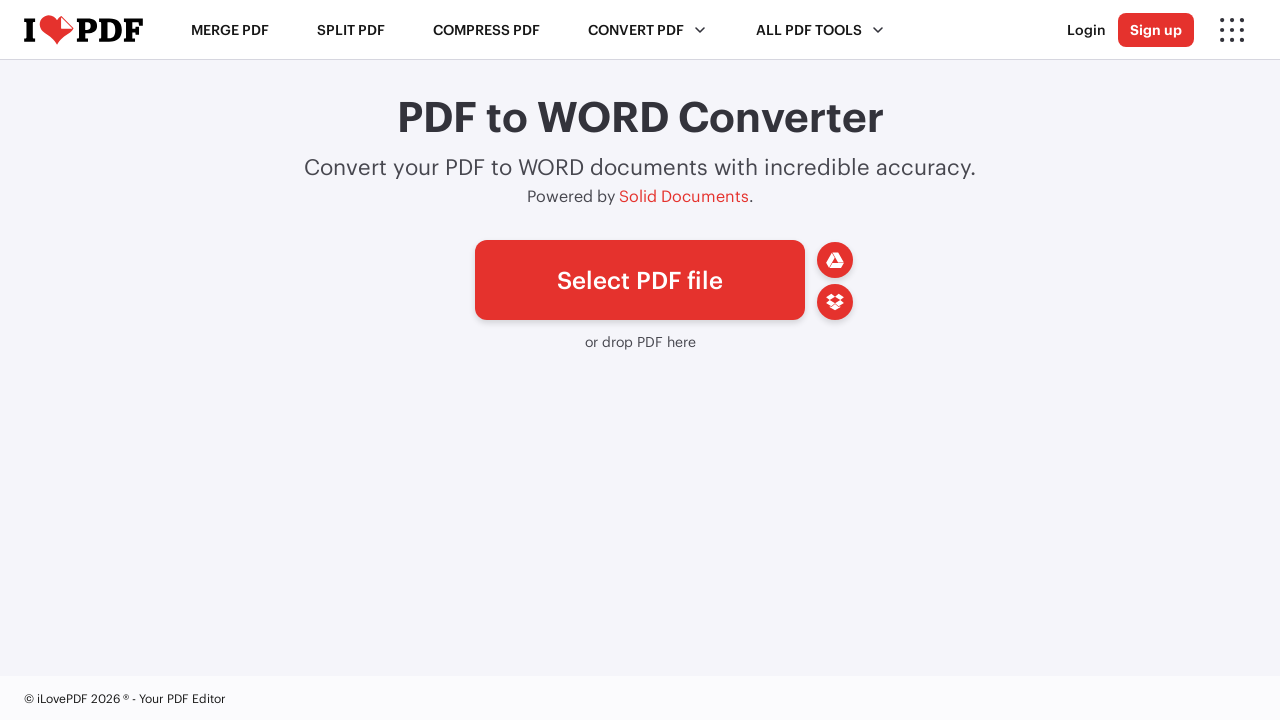

Clicked the select PDF file button on PDF to Word conversion interface at (640, 280) on a#pickfiles
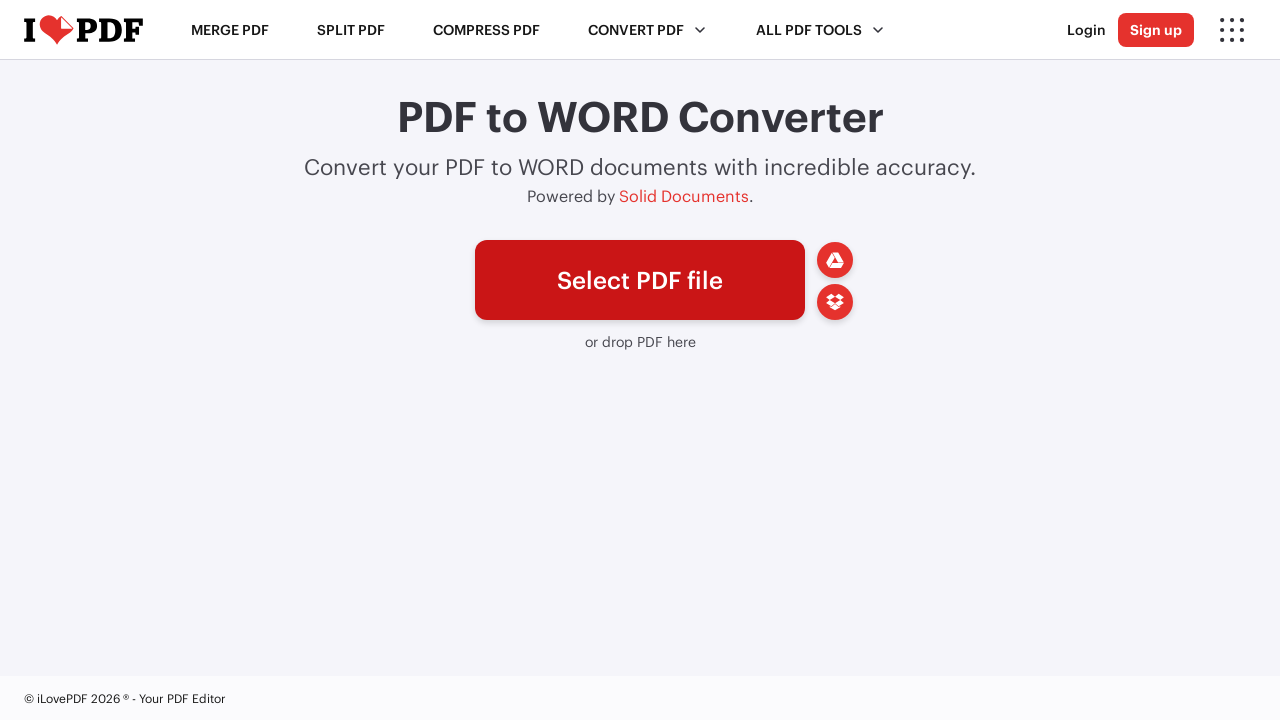

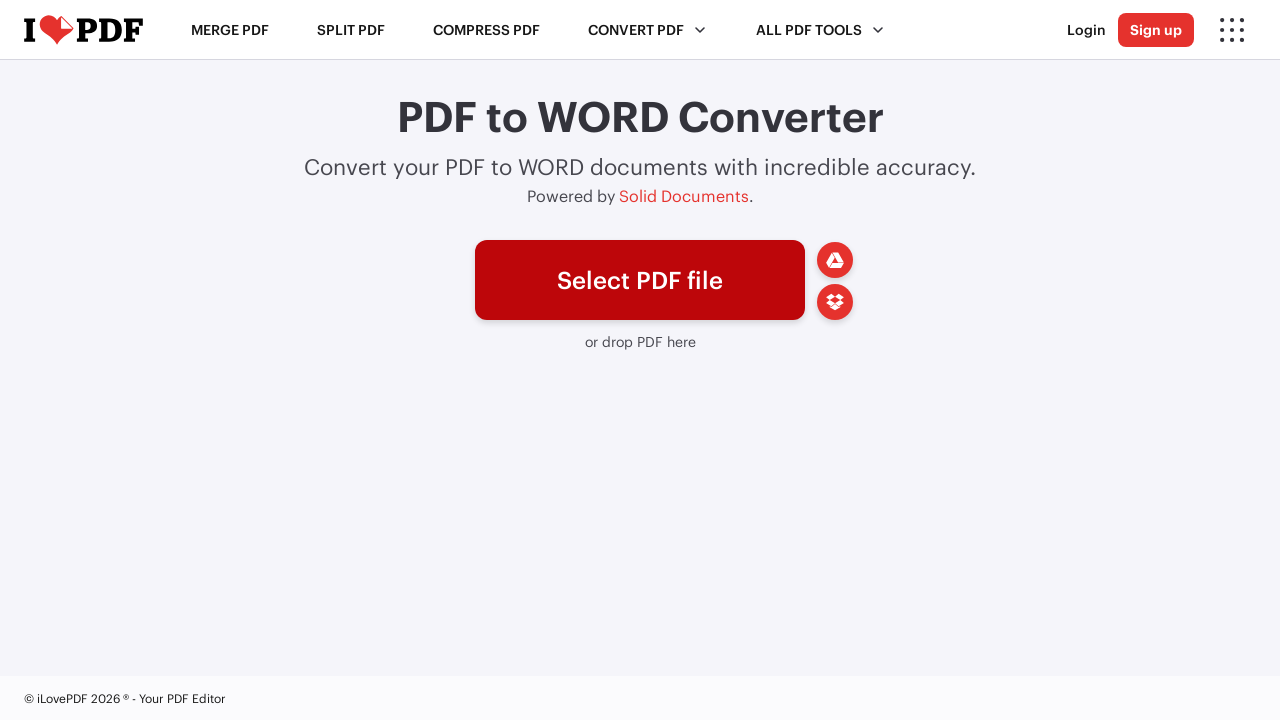